Types text into a search field character by character with pauses between each character to simulate human typing behavior

Starting URL: https://naveenautomationlabs.com/opencart/index.php?route=account/register

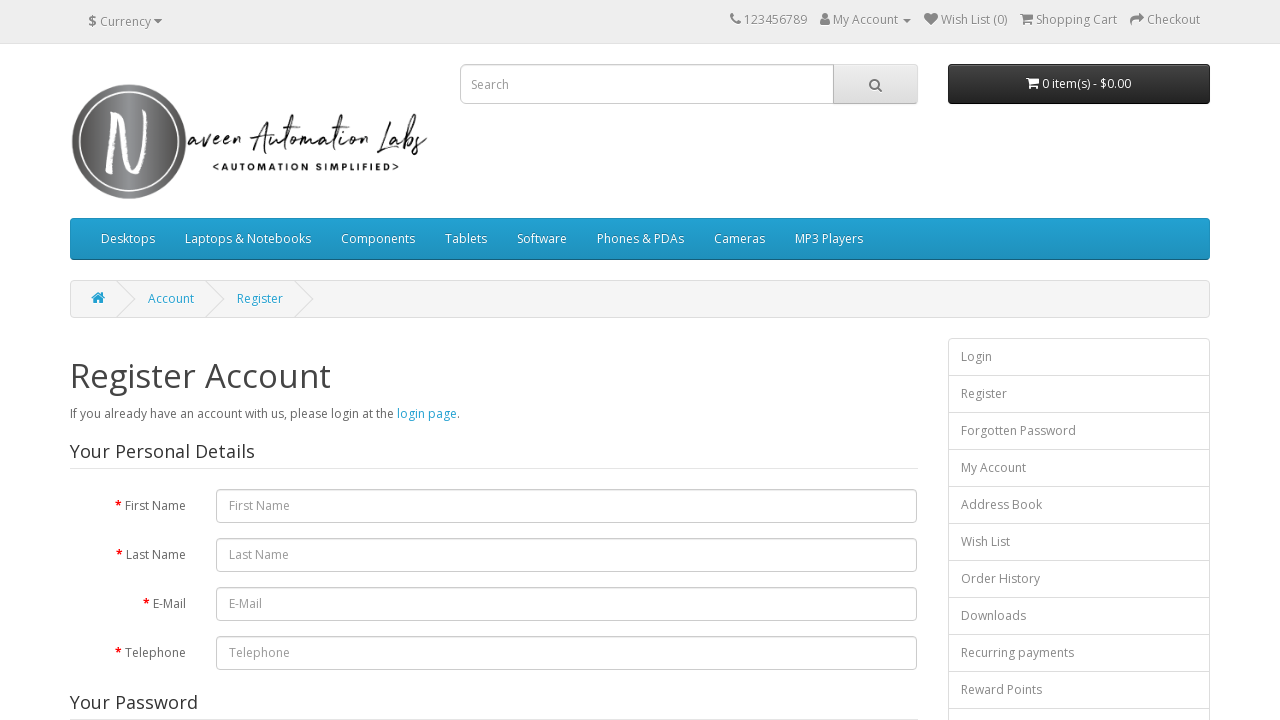

Typed character 'S' into search field on input[name='search']
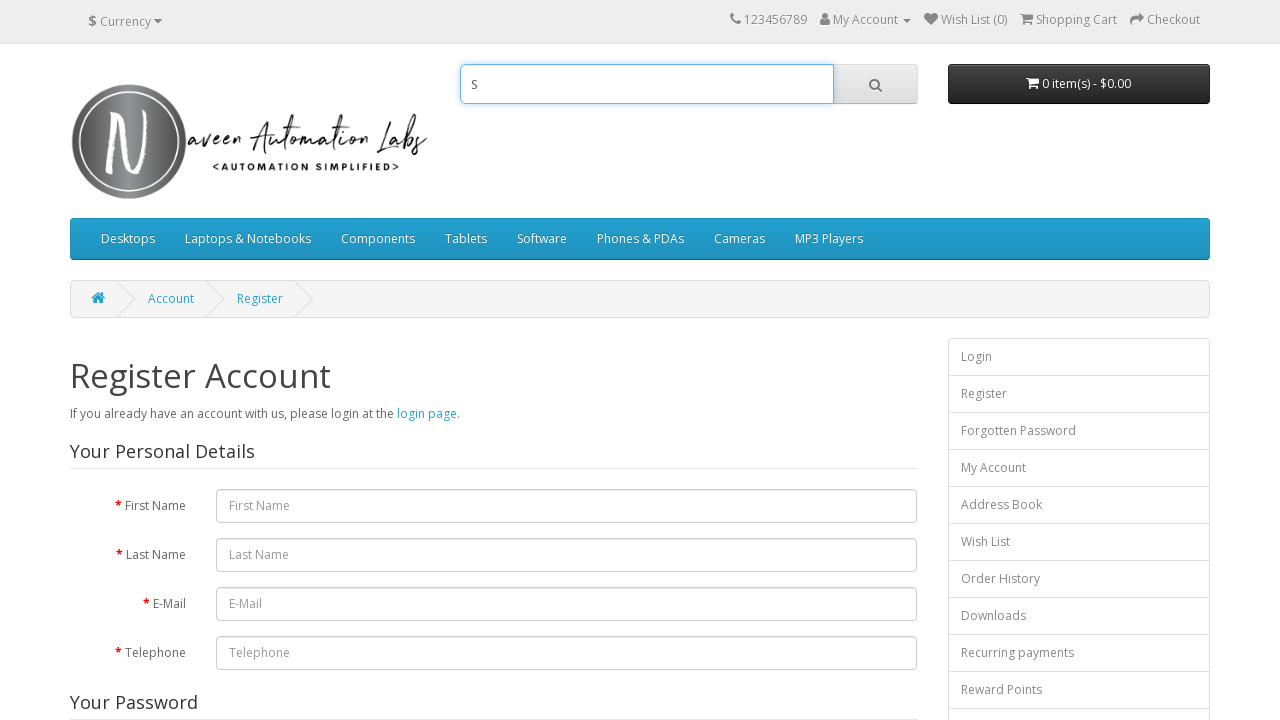

Waited 500ms after typing 'S'
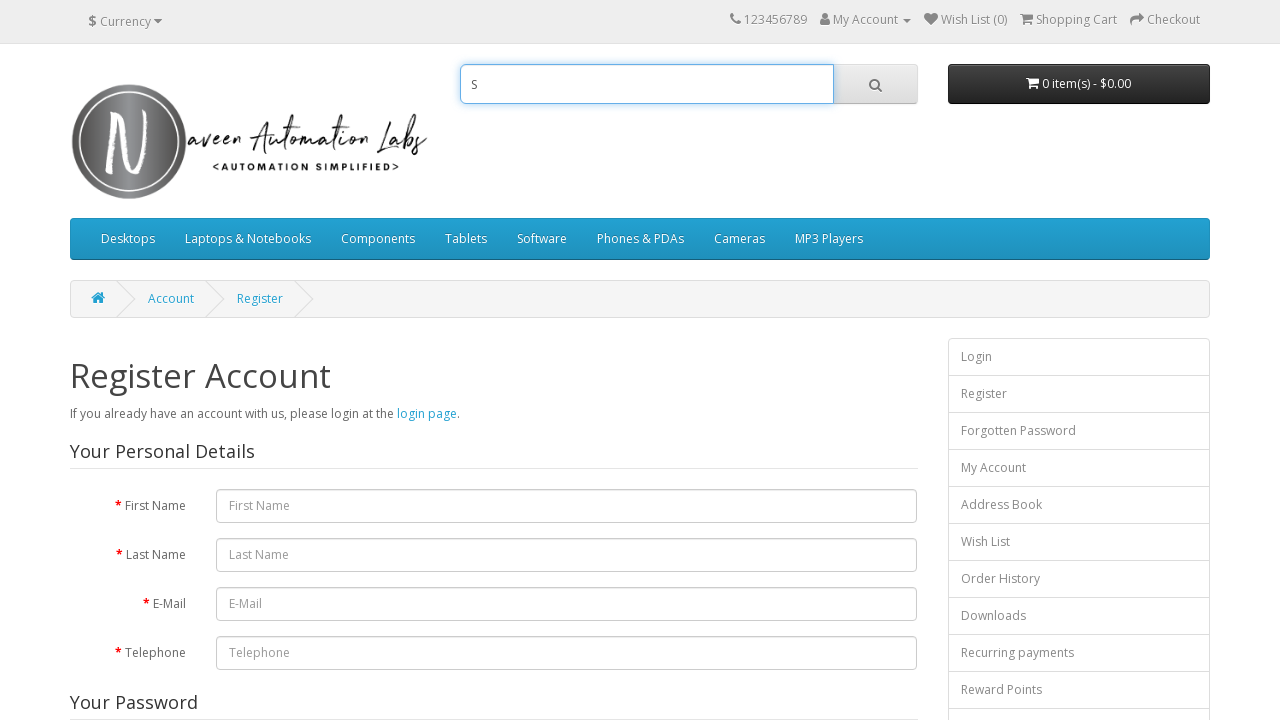

Typed character 'a' into search field on input[name='search']
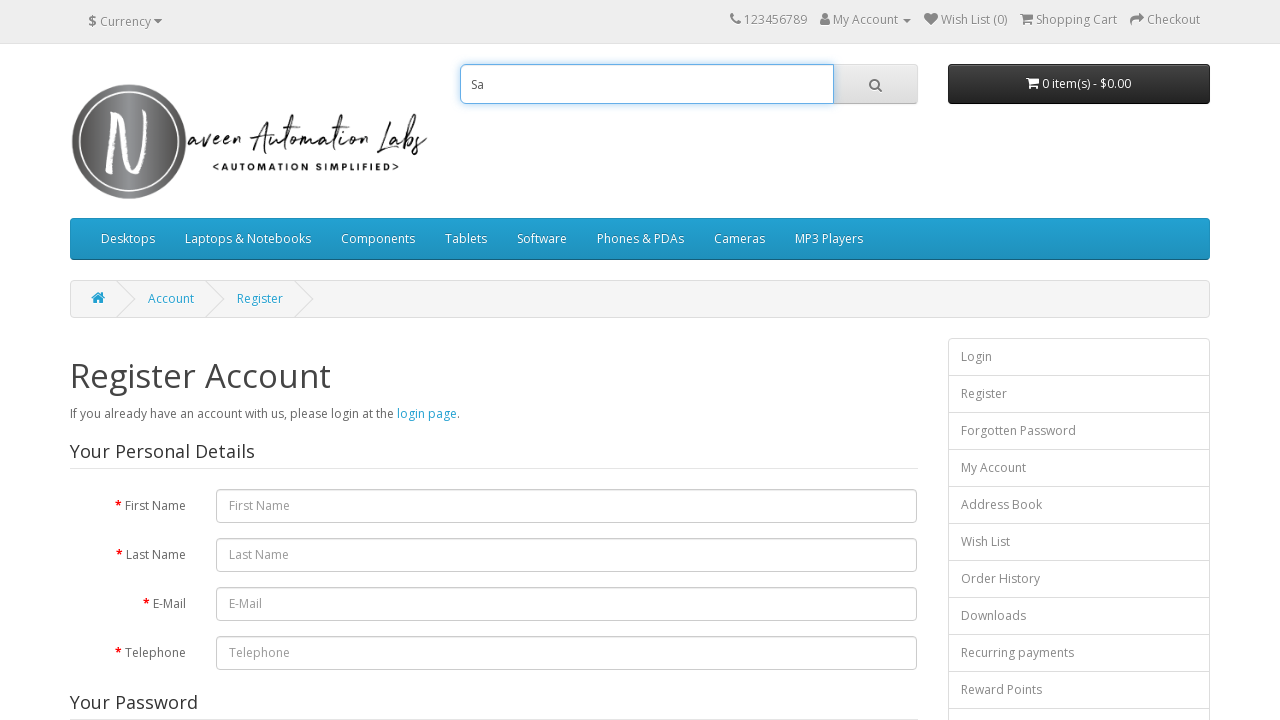

Waited 500ms after typing 'a'
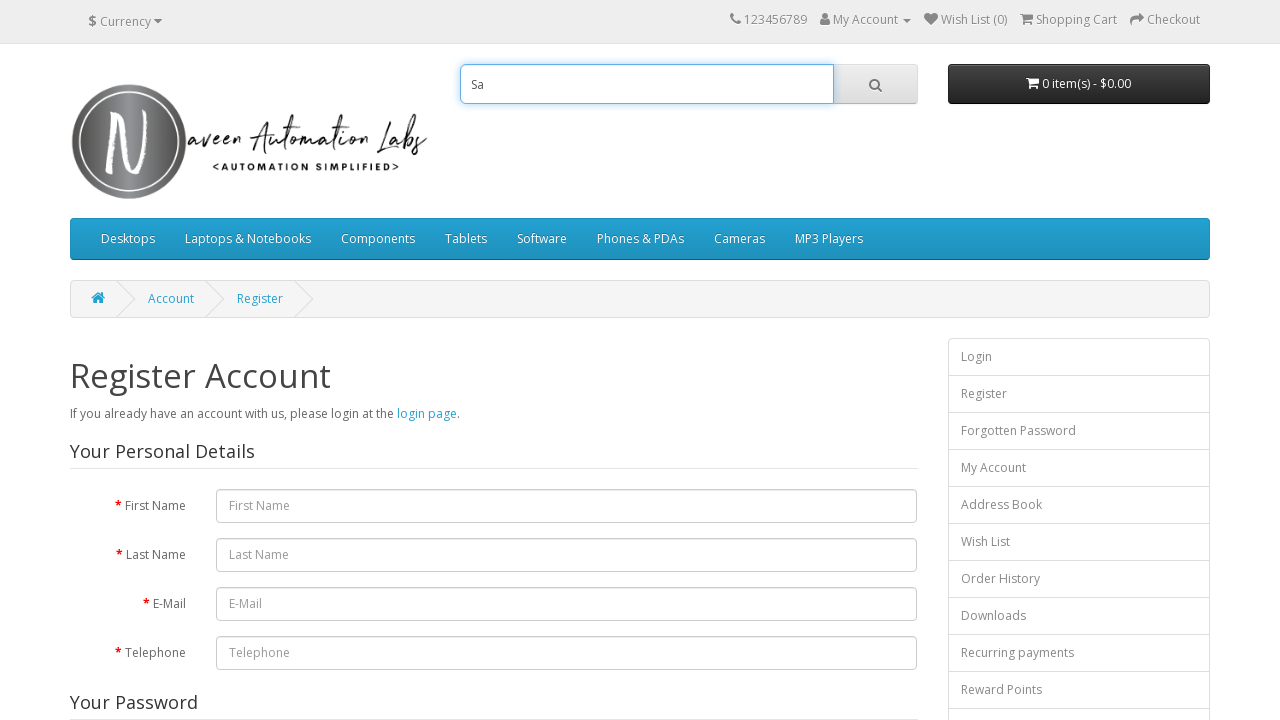

Typed character 'm' into search field on input[name='search']
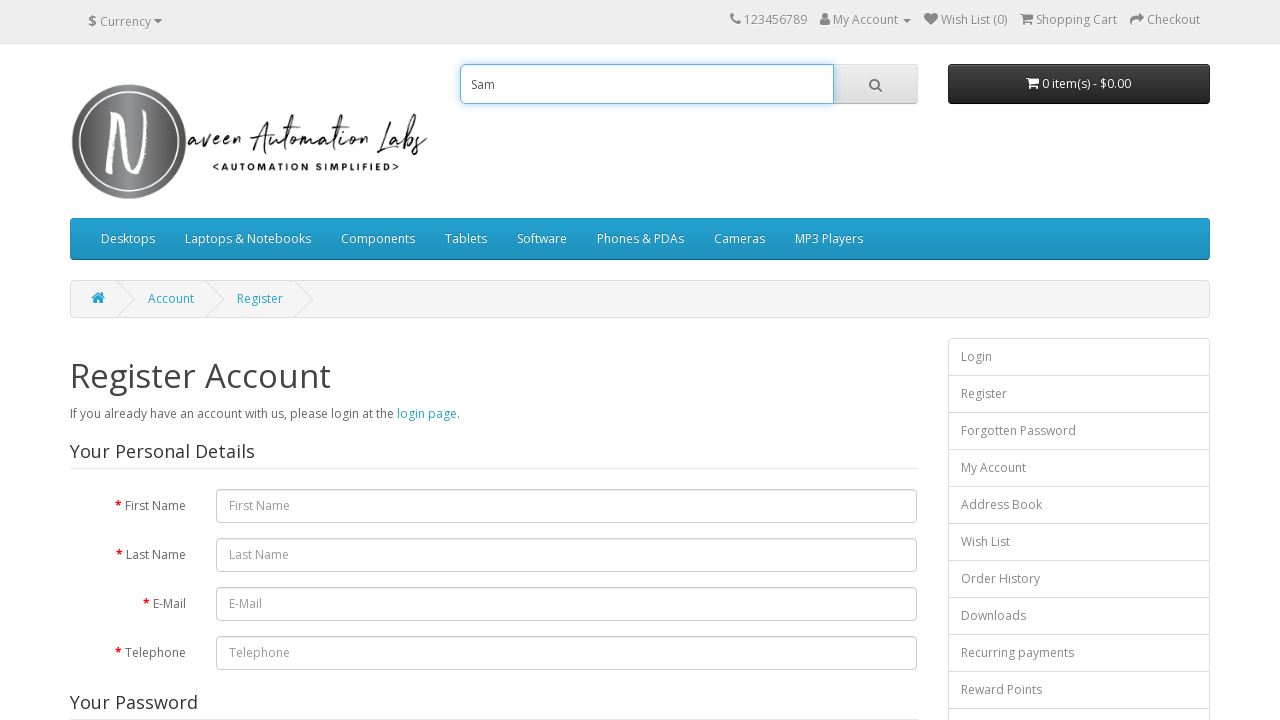

Waited 500ms after typing 'm'
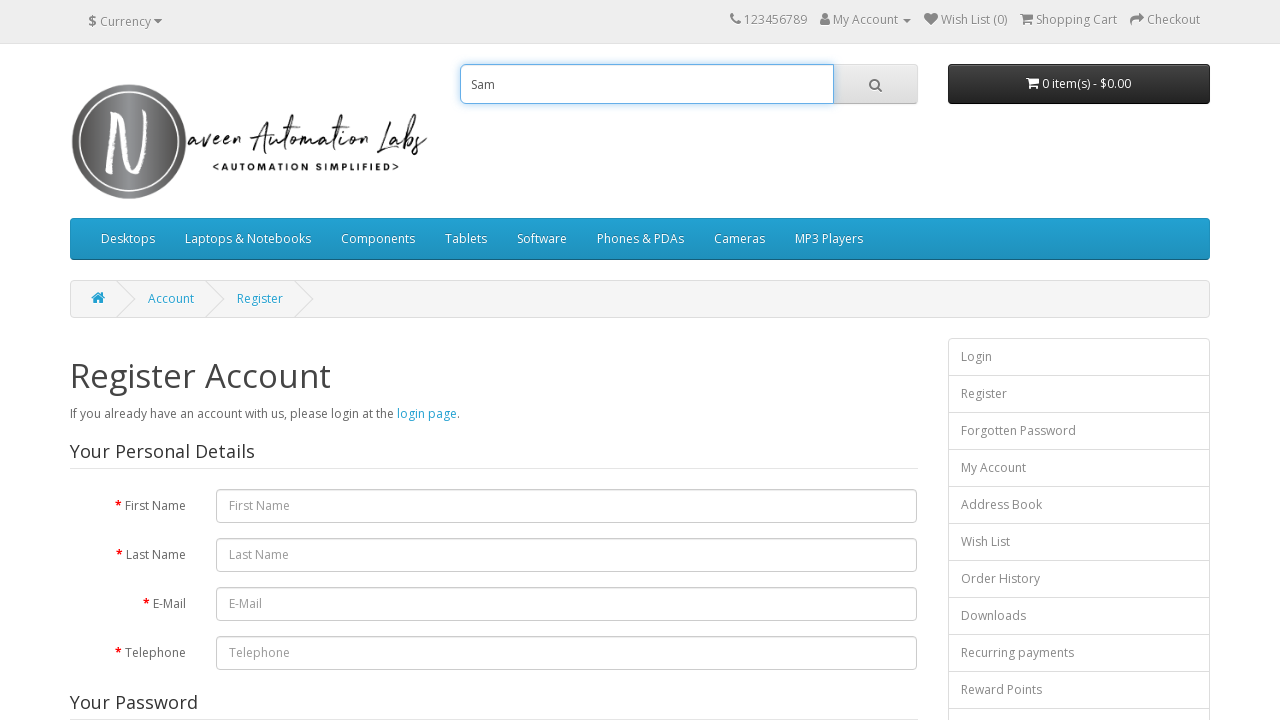

Typed character 's' into search field on input[name='search']
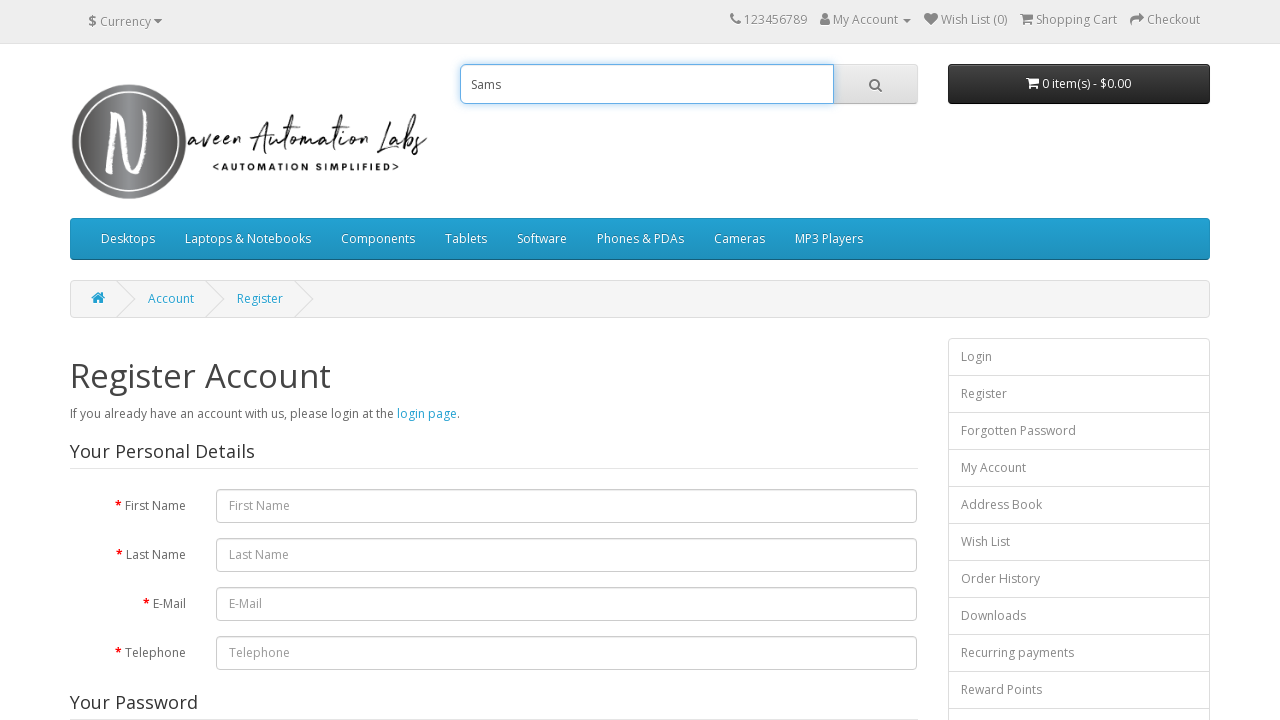

Waited 500ms after typing 's'
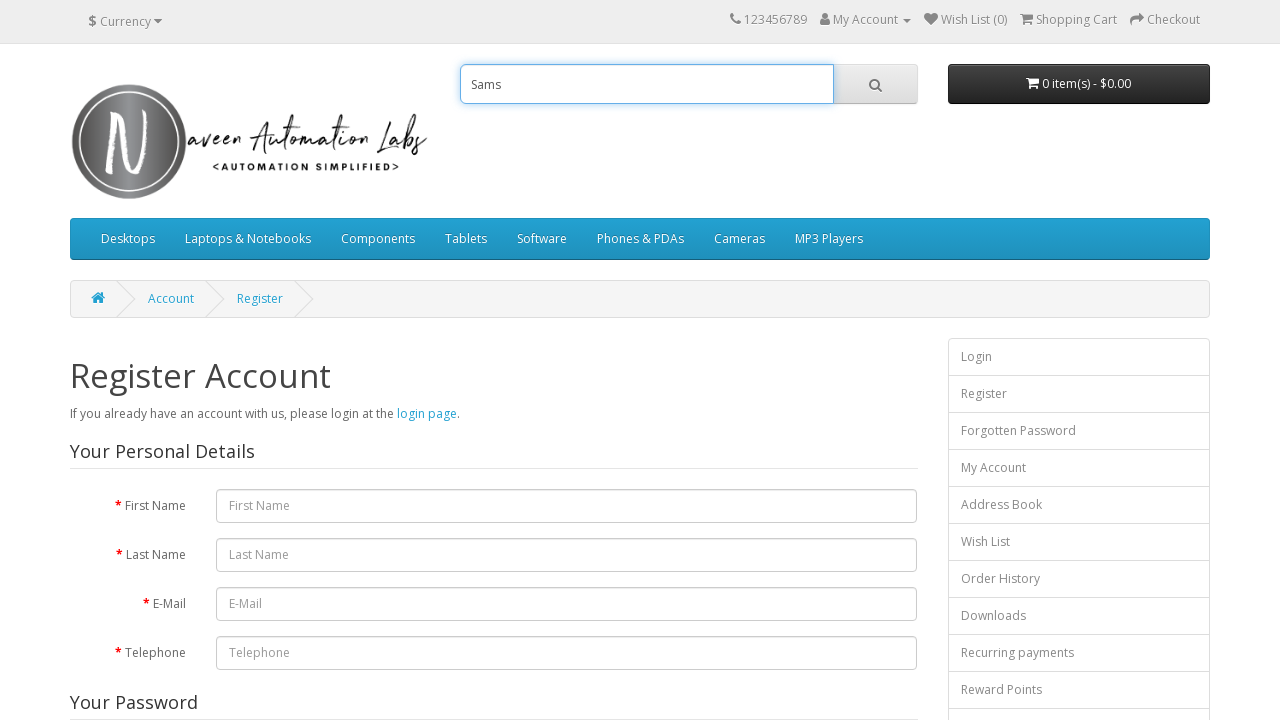

Typed character 'u' into search field on input[name='search']
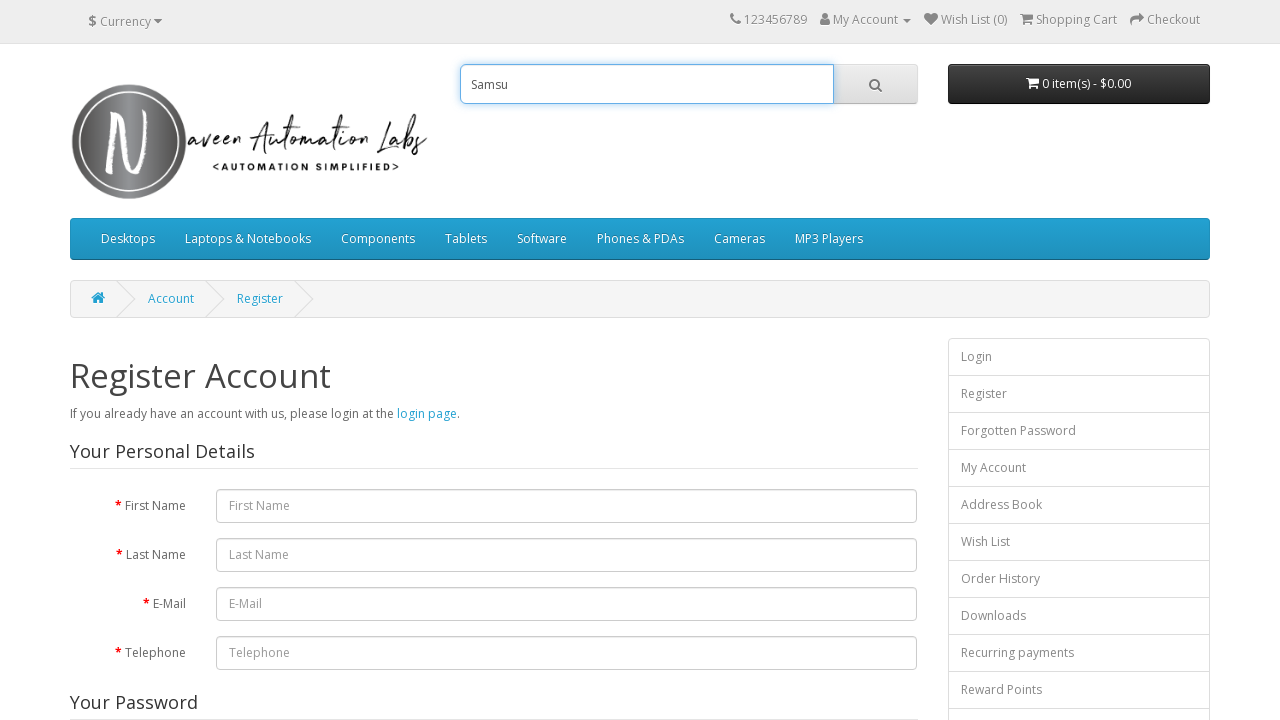

Waited 500ms after typing 'u'
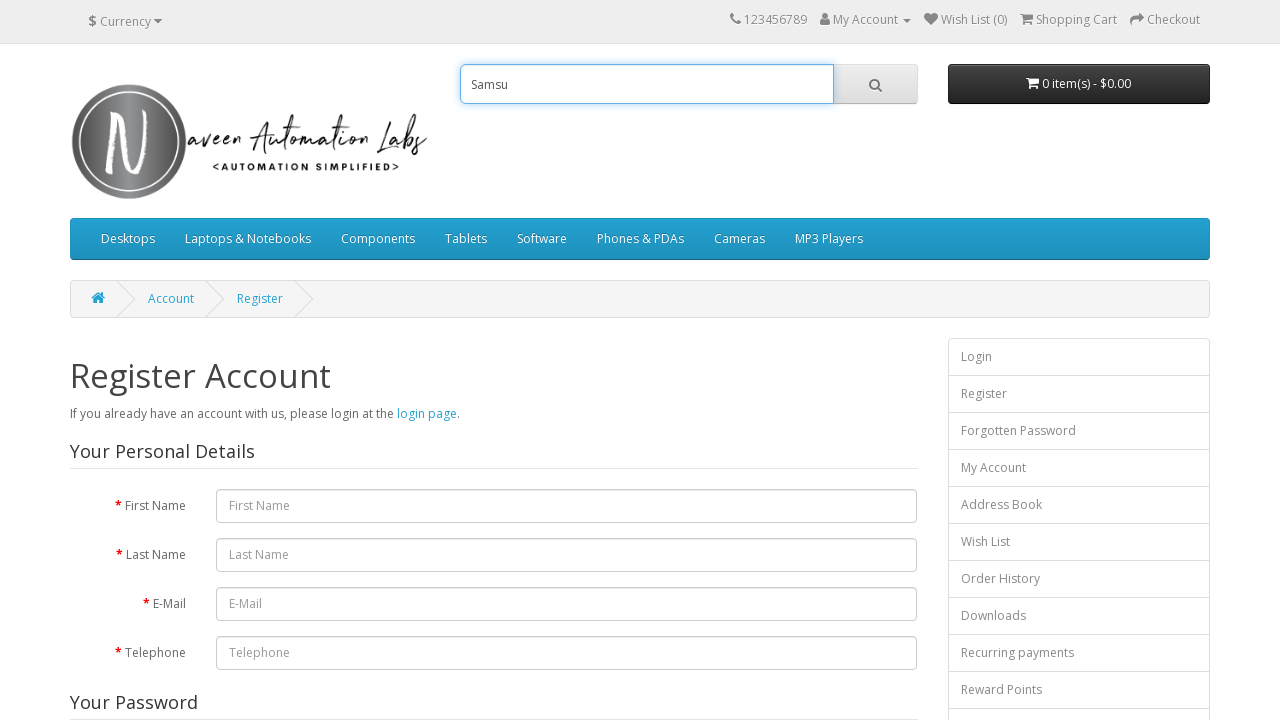

Typed character 'n' into search field on input[name='search']
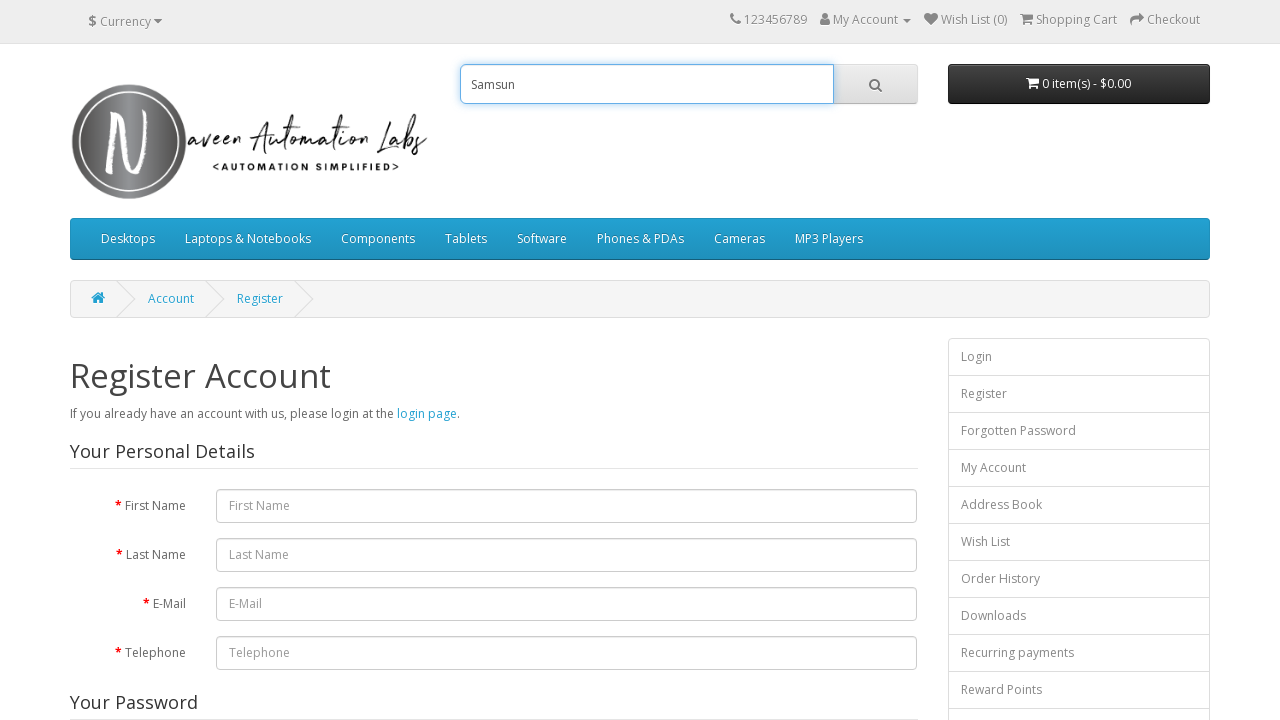

Waited 500ms after typing 'n'
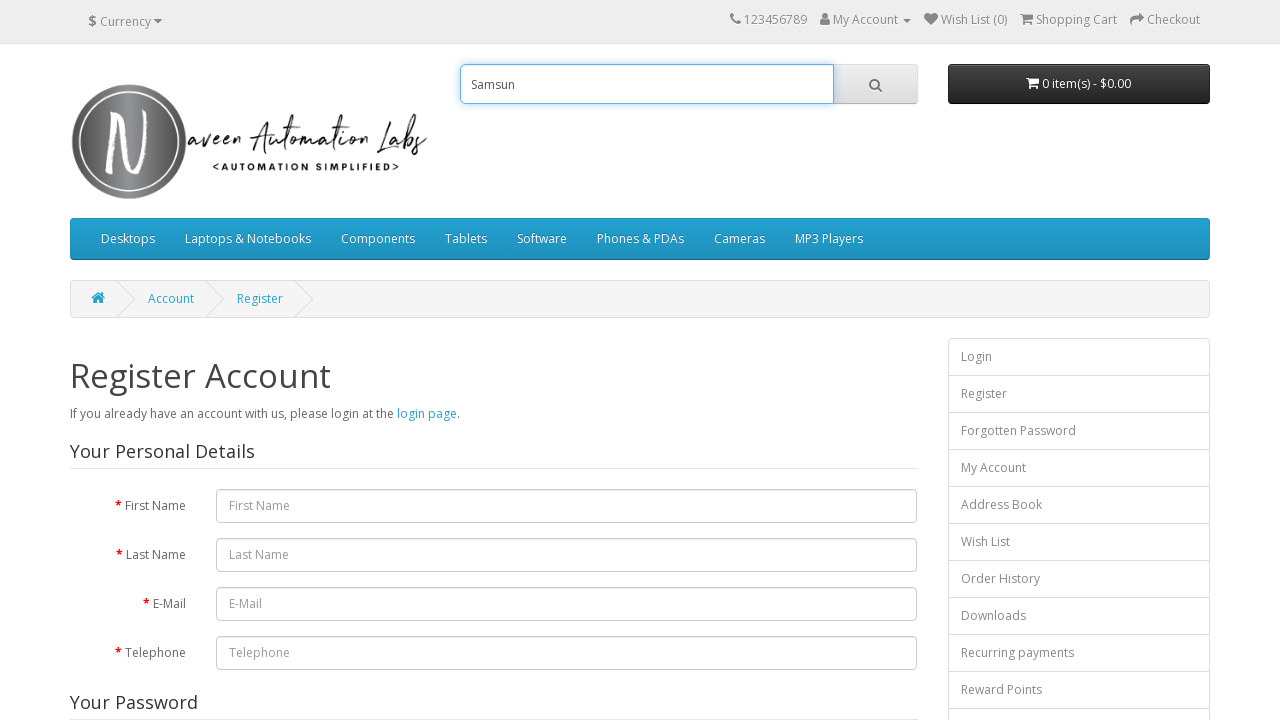

Typed character 'g' into search field on input[name='search']
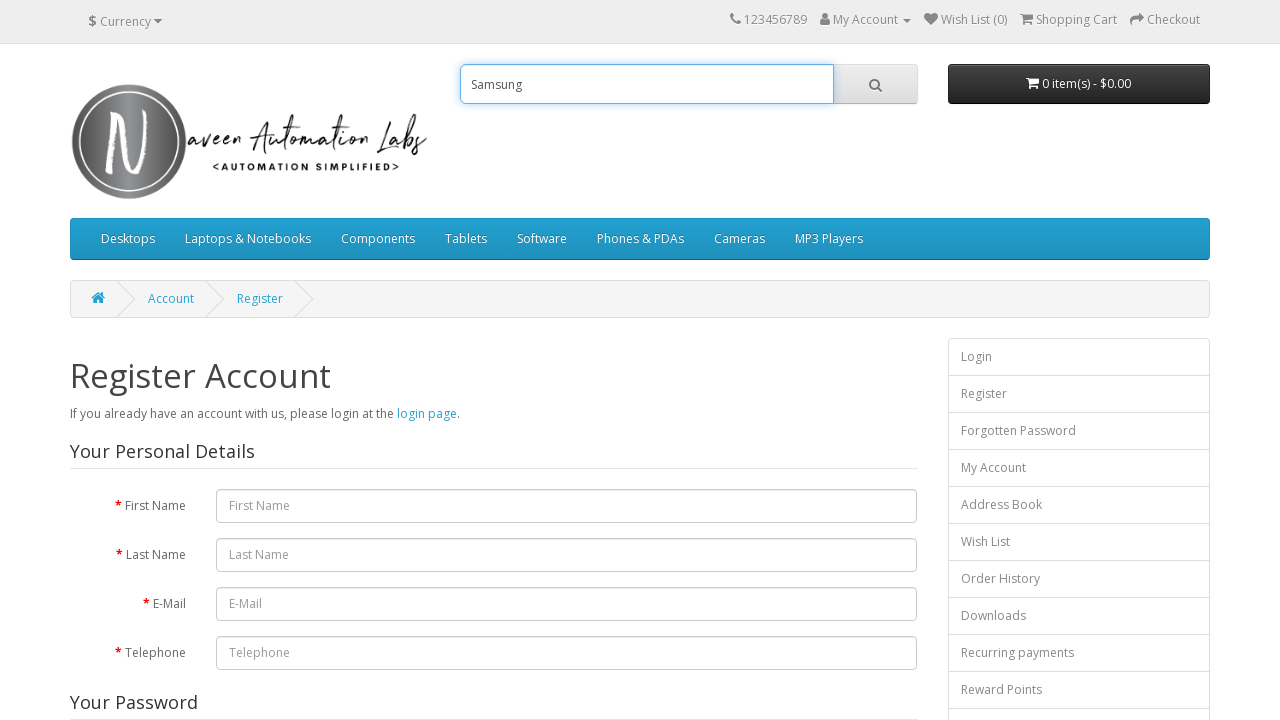

Waited 500ms after typing 'g'
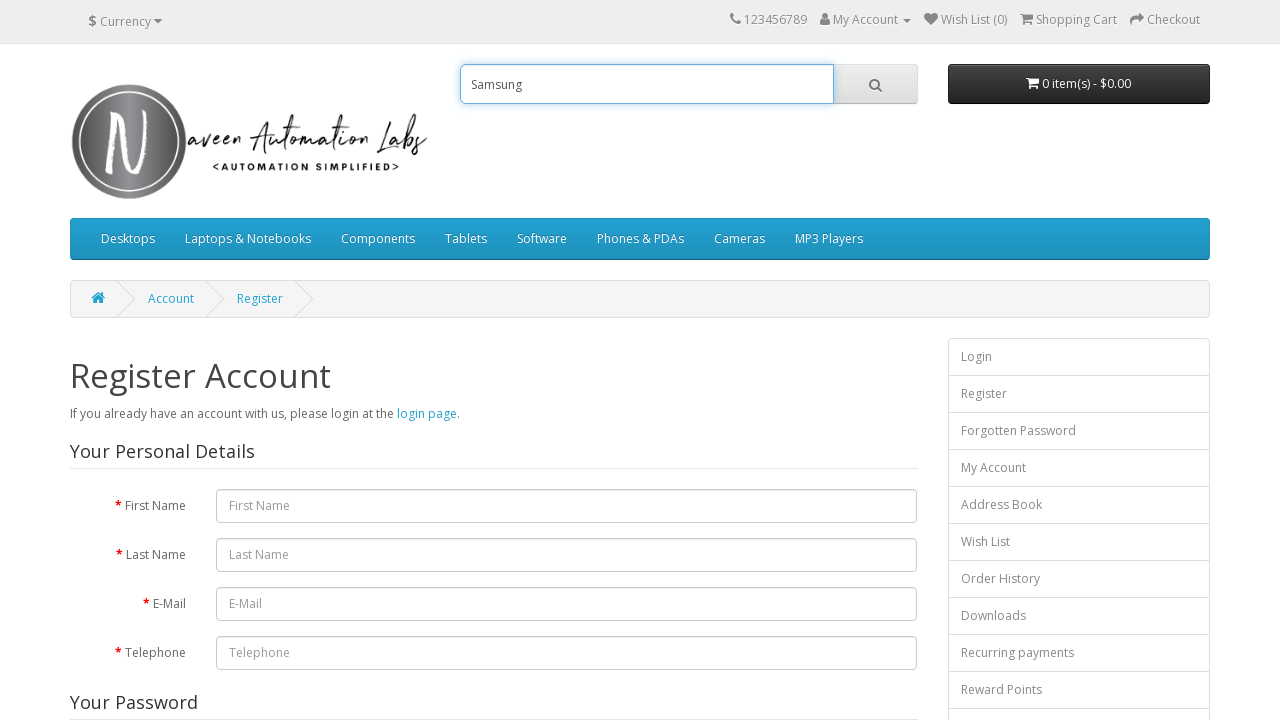

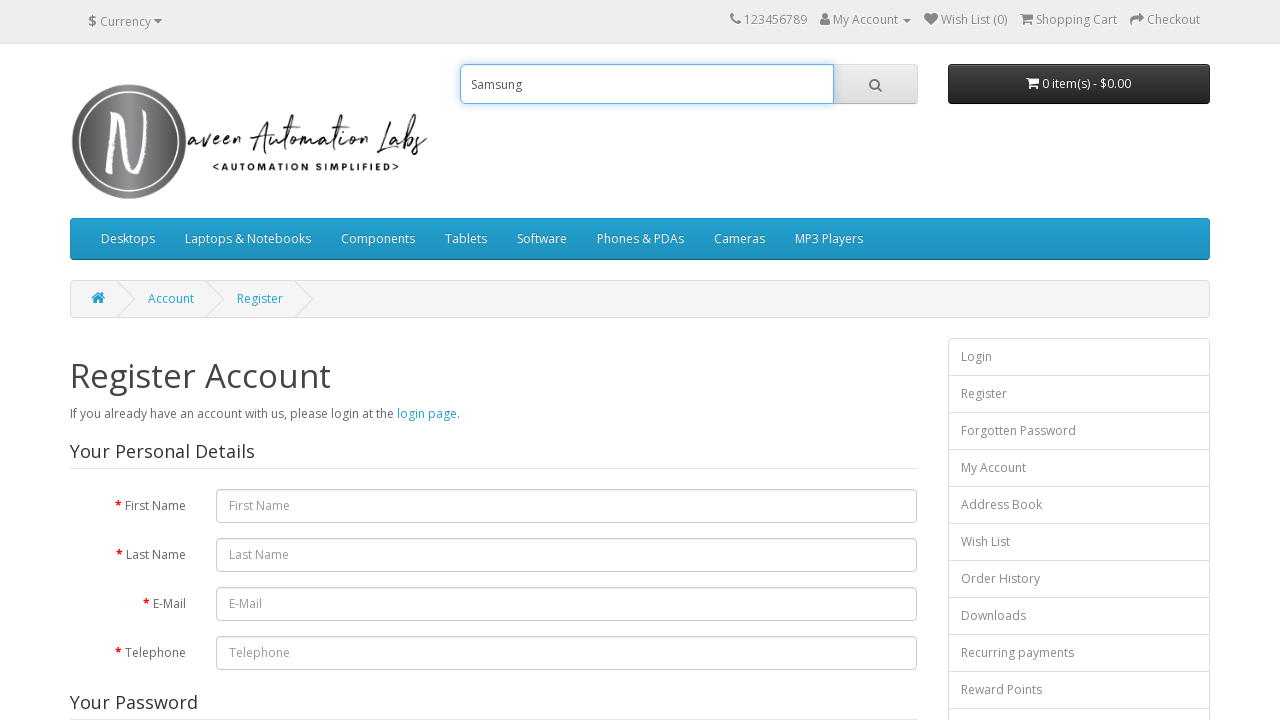